Tests that edits are saved when the input loses focus (blur event)

Starting URL: https://demo.playwright.dev/todomvc

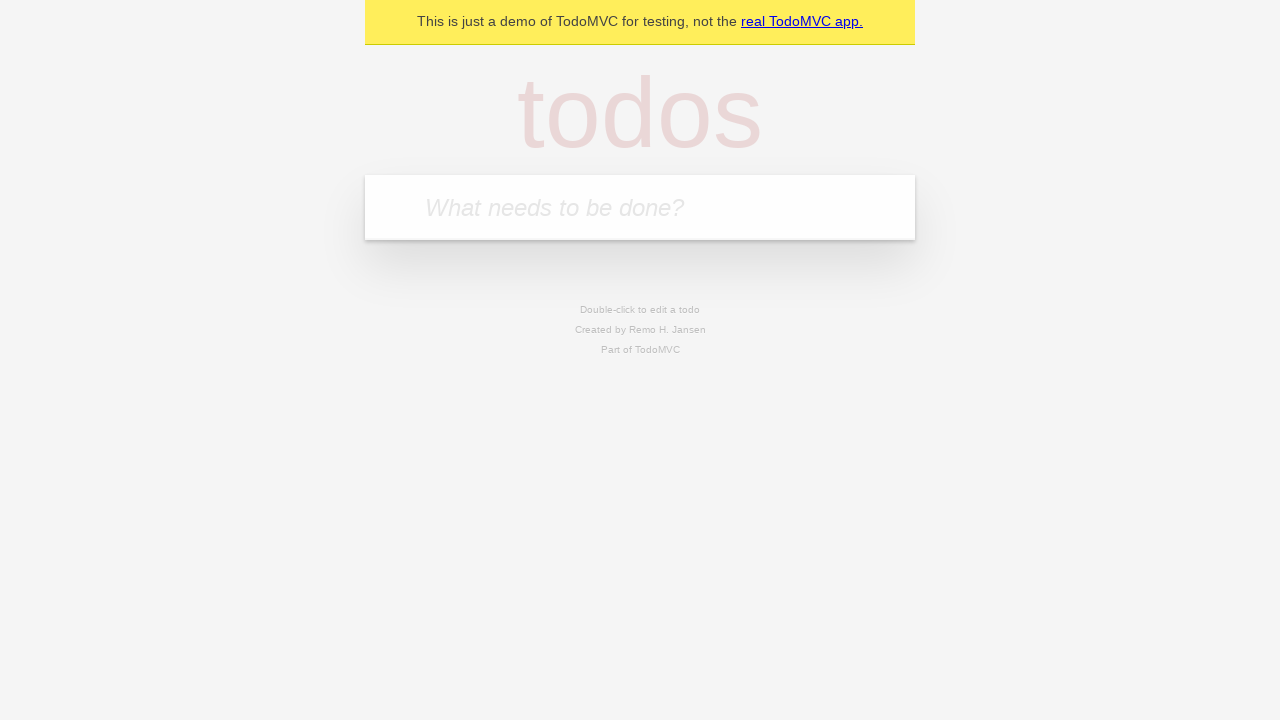

Filled first todo input with 'buy some cheese' on internal:attr=[placeholder="What needs to be done?"i]
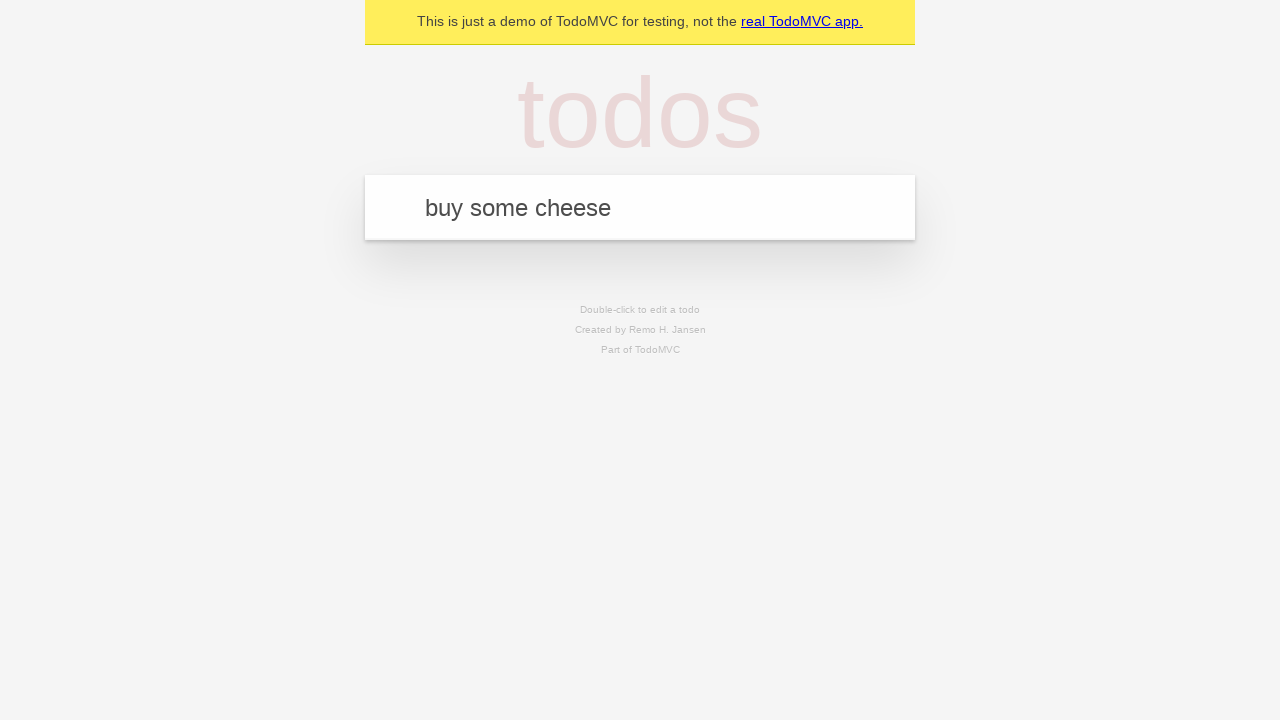

Pressed Enter to create first todo on internal:attr=[placeholder="What needs to be done?"i]
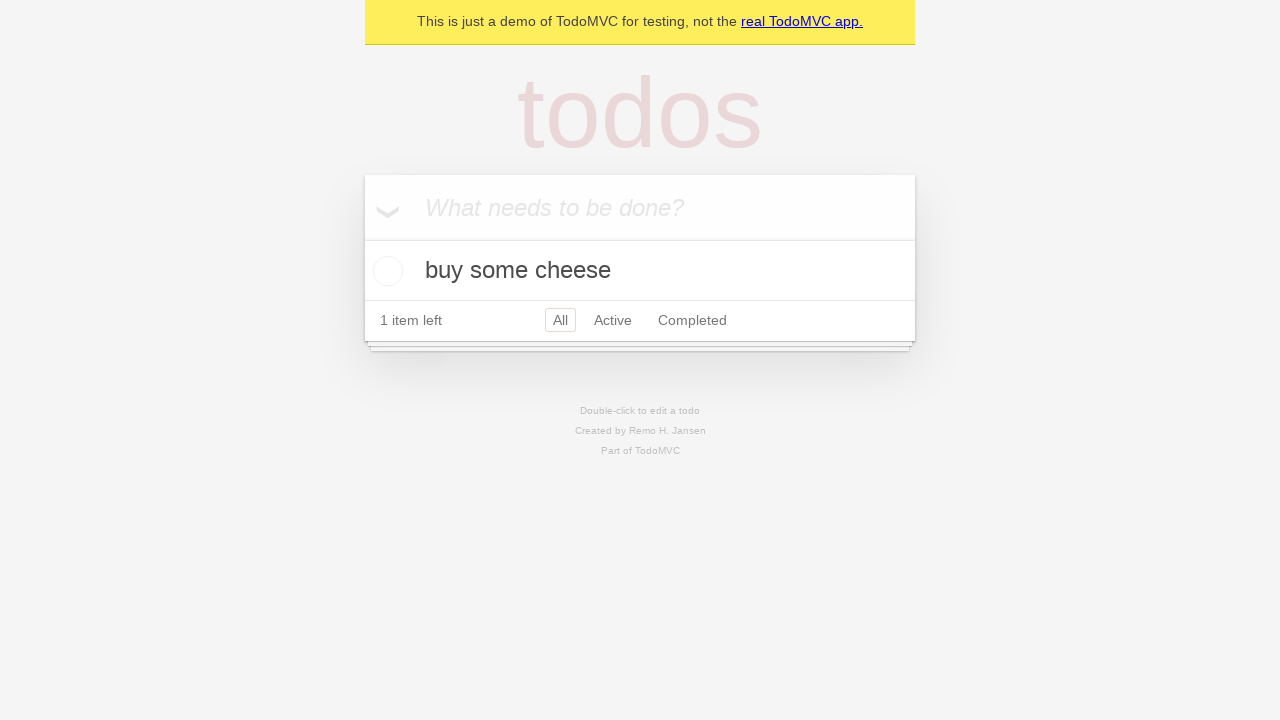

Filled second todo input with 'feed the cat' on internal:attr=[placeholder="What needs to be done?"i]
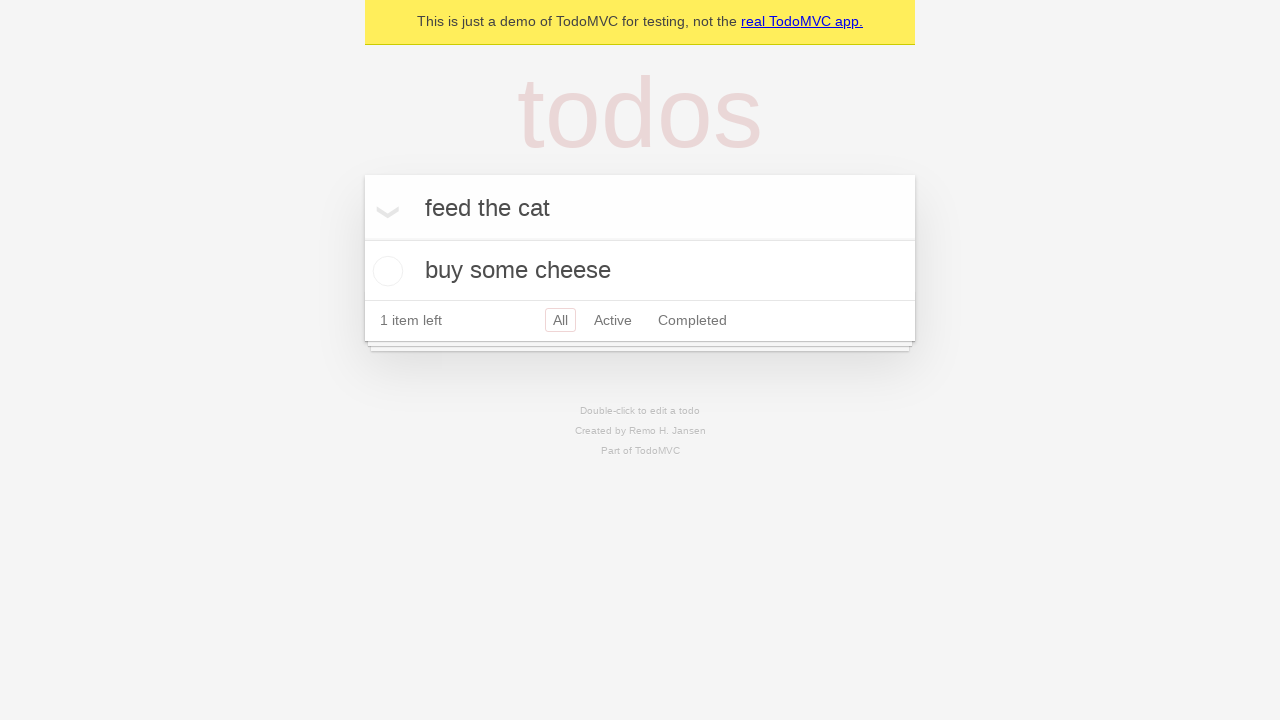

Pressed Enter to create second todo on internal:attr=[placeholder="What needs to be done?"i]
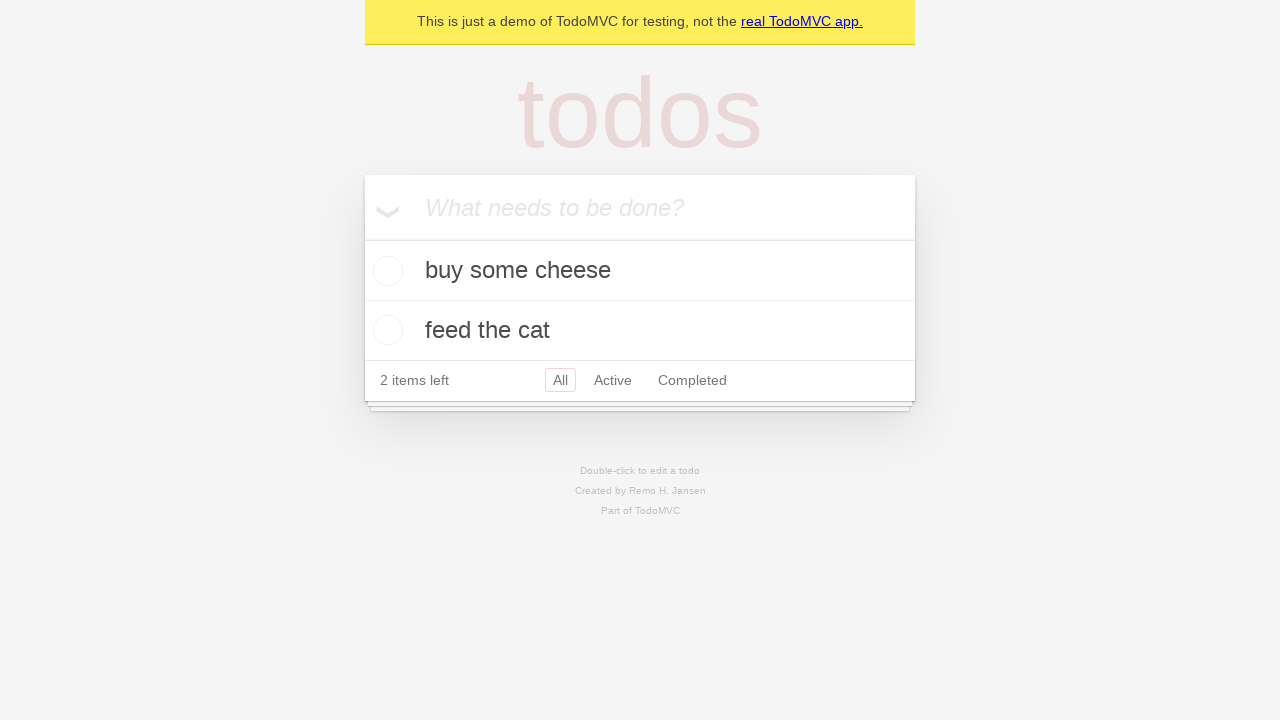

Filled third todo input with 'book a doctors appointment' on internal:attr=[placeholder="What needs to be done?"i]
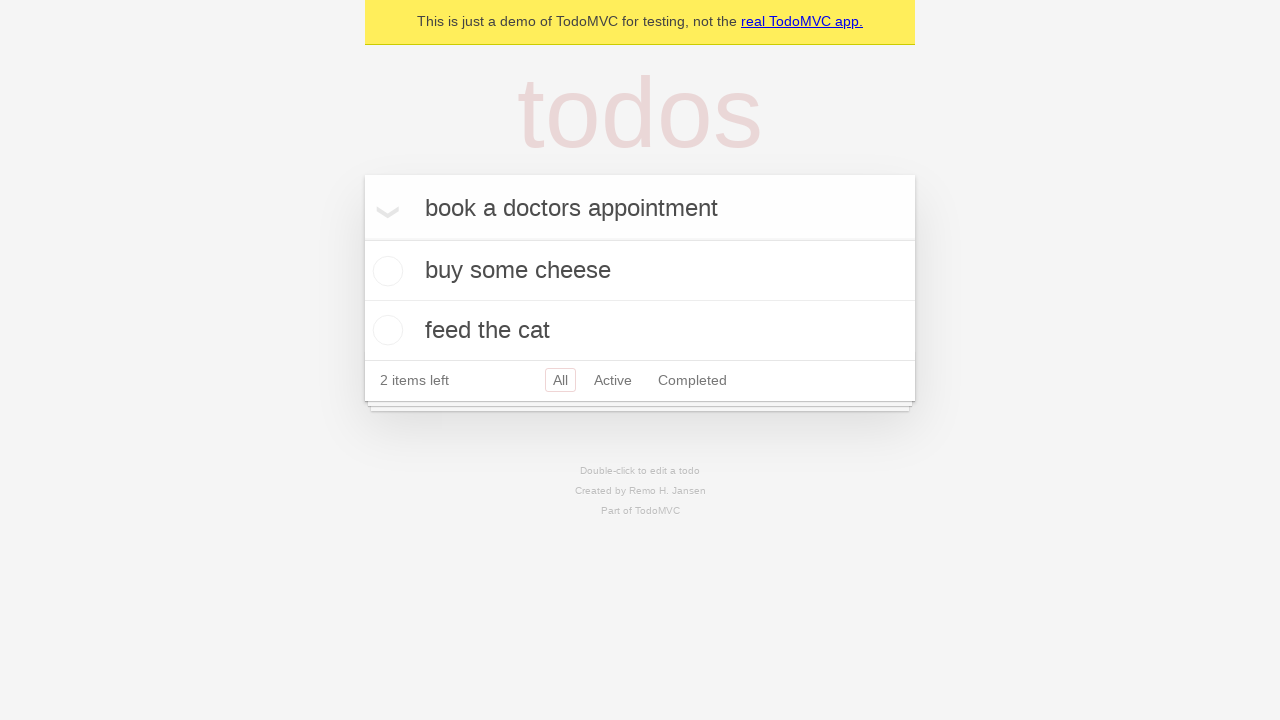

Pressed Enter to create third todo on internal:attr=[placeholder="What needs to be done?"i]
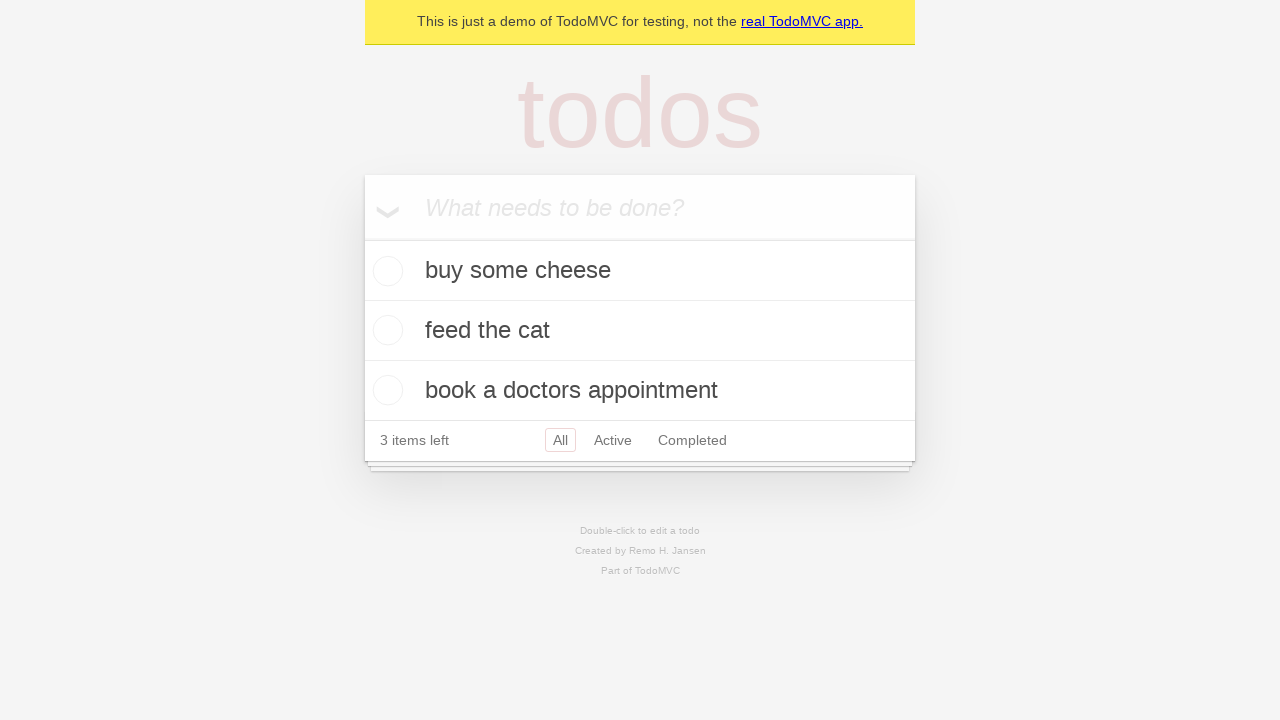

Double-clicked second todo to enter edit mode at (640, 331) on [data-testid='todo-item'] >> nth=1
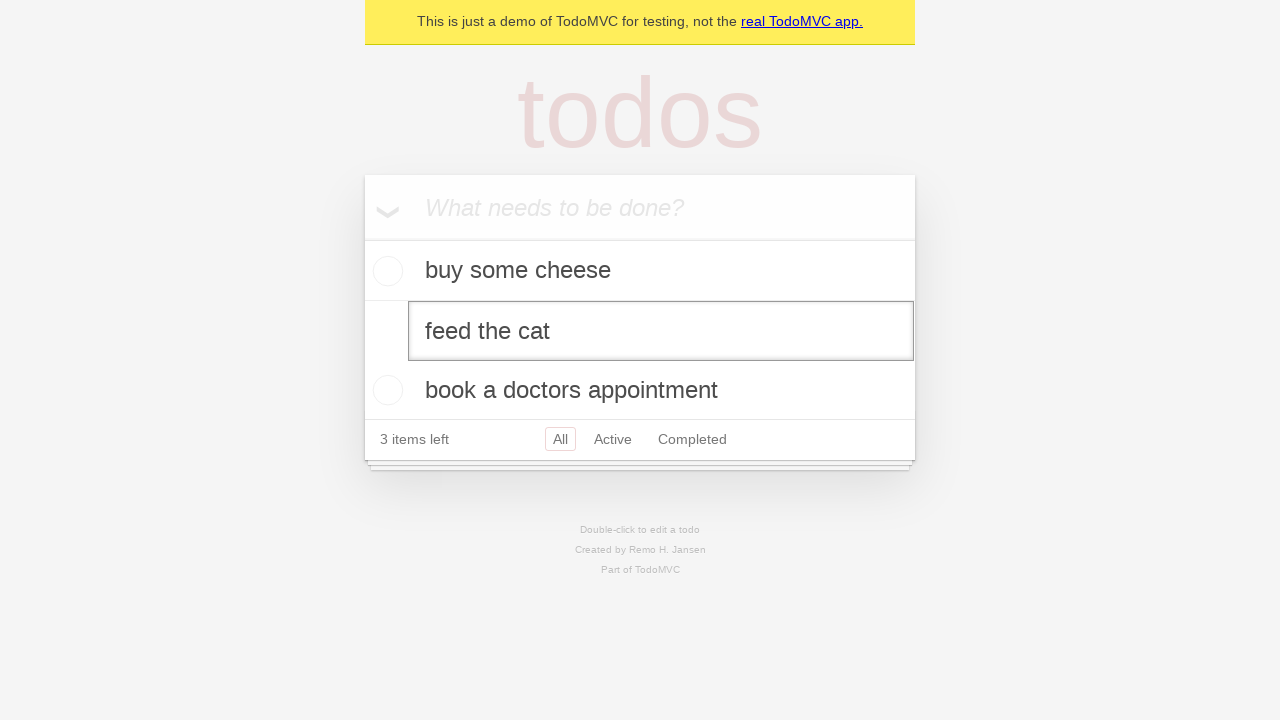

Changed second todo text to 'buy some sausages' on [data-testid='todo-item'] >> nth=1 >> internal:role=textbox[name="Edit"i]
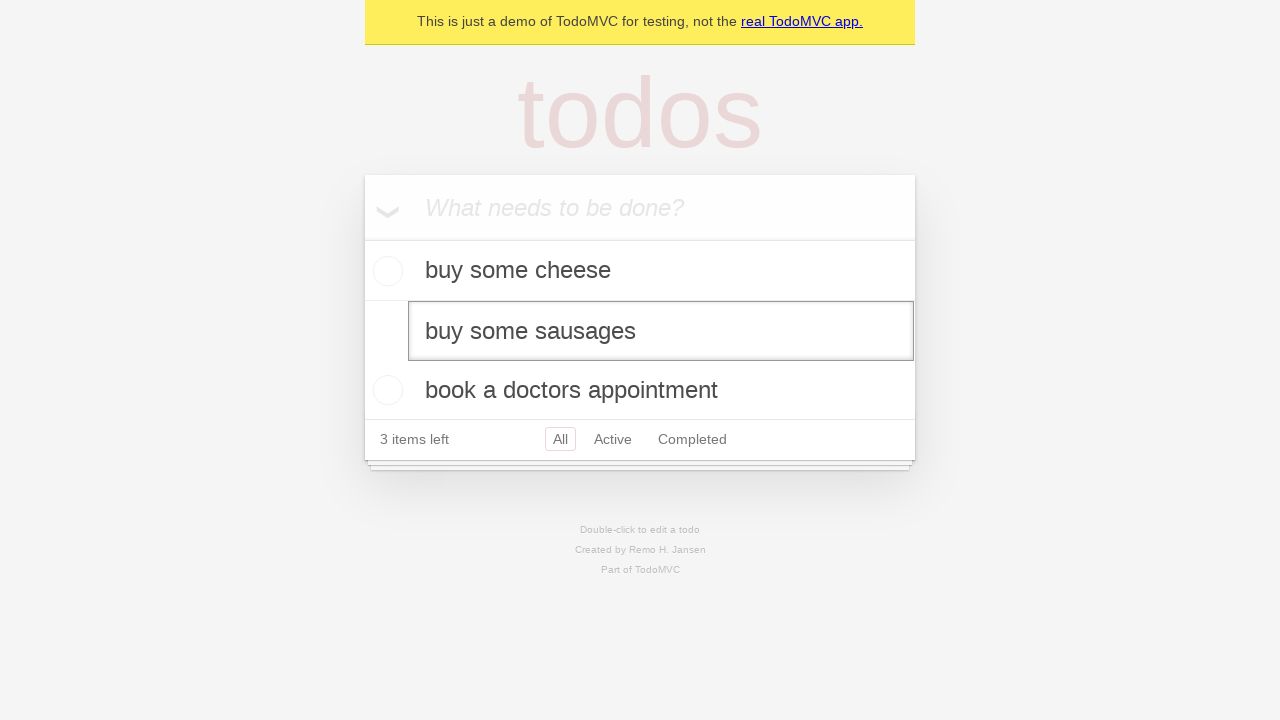

Triggered blur event on edit textbox to save changes
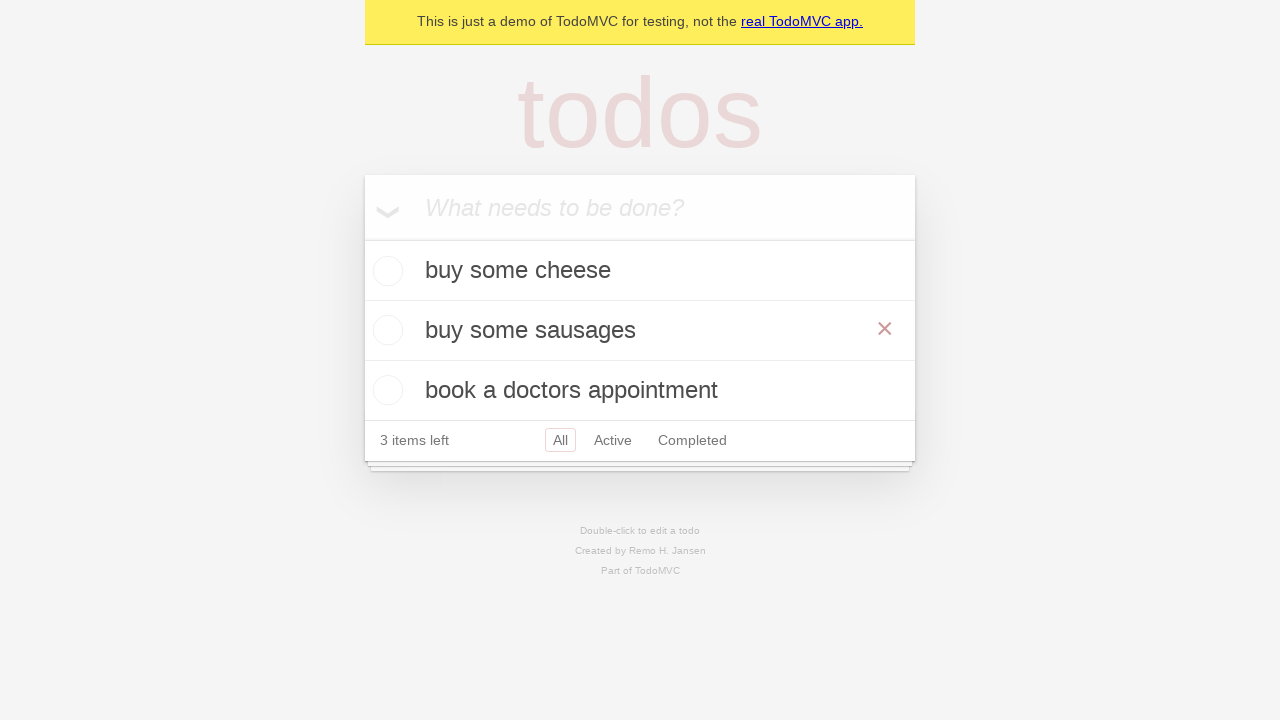

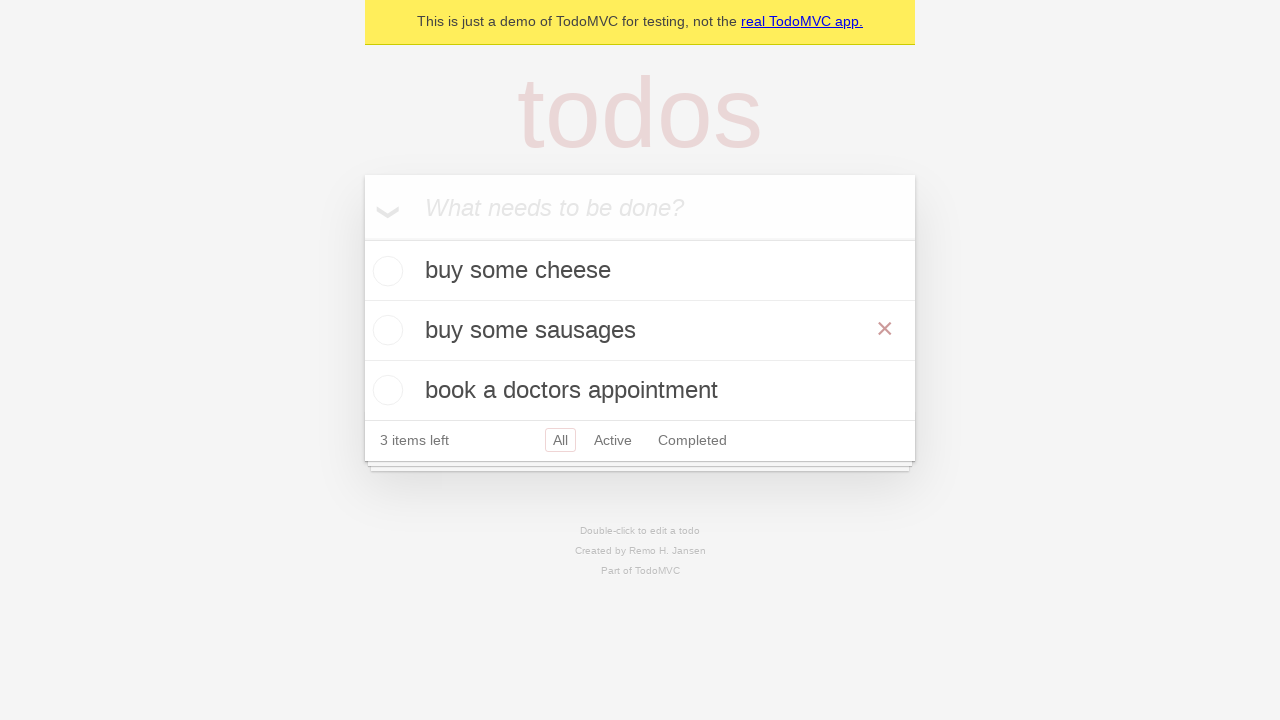